Tests the tooltip button on demoqa.com by locating the button element and verifying its text content matches the expected value "Hover me to see"

Starting URL: https://demoqa.com/tool-tips/

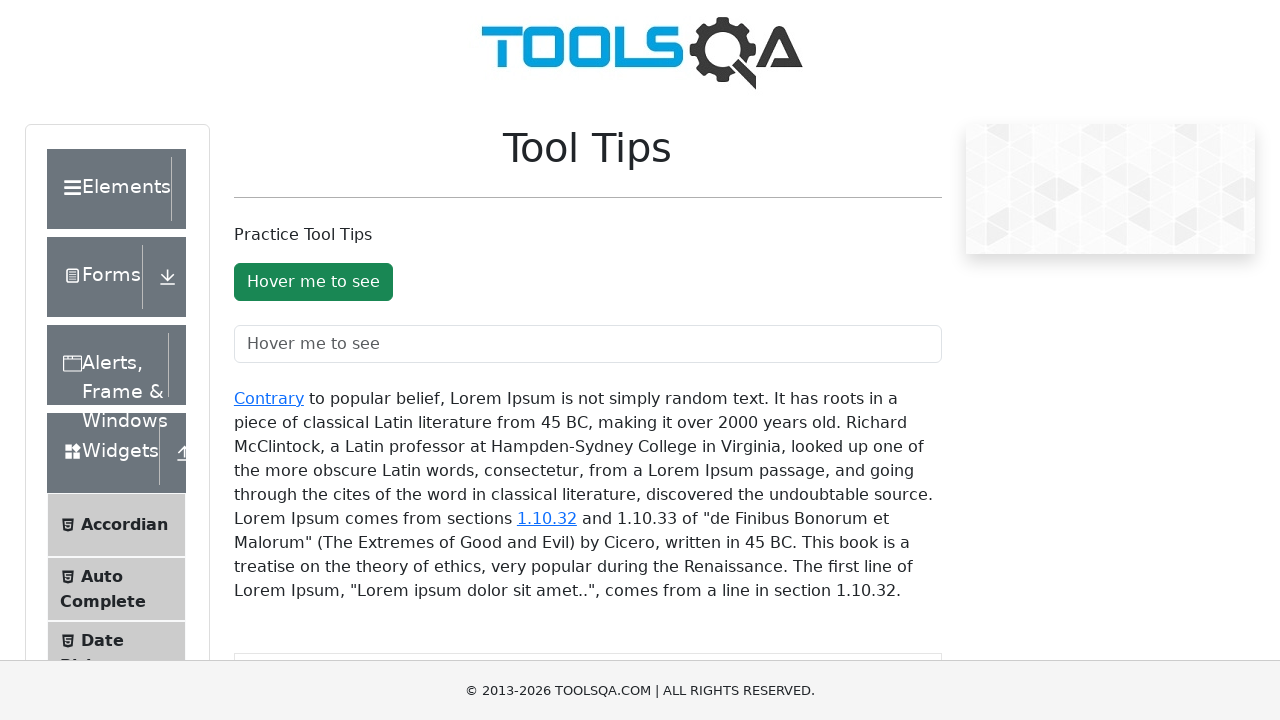

Navigated to https://demoqa.com/tool-tips/
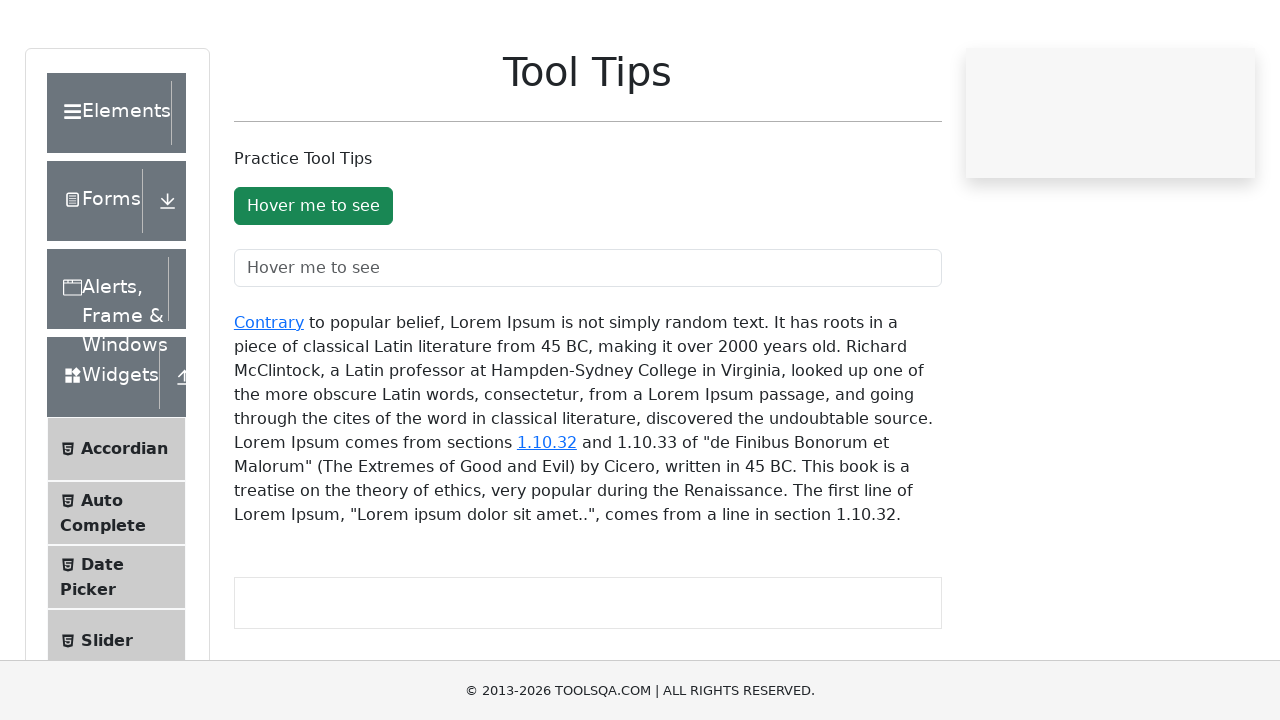

Located tooltip button element with ID 'toolTipButton'
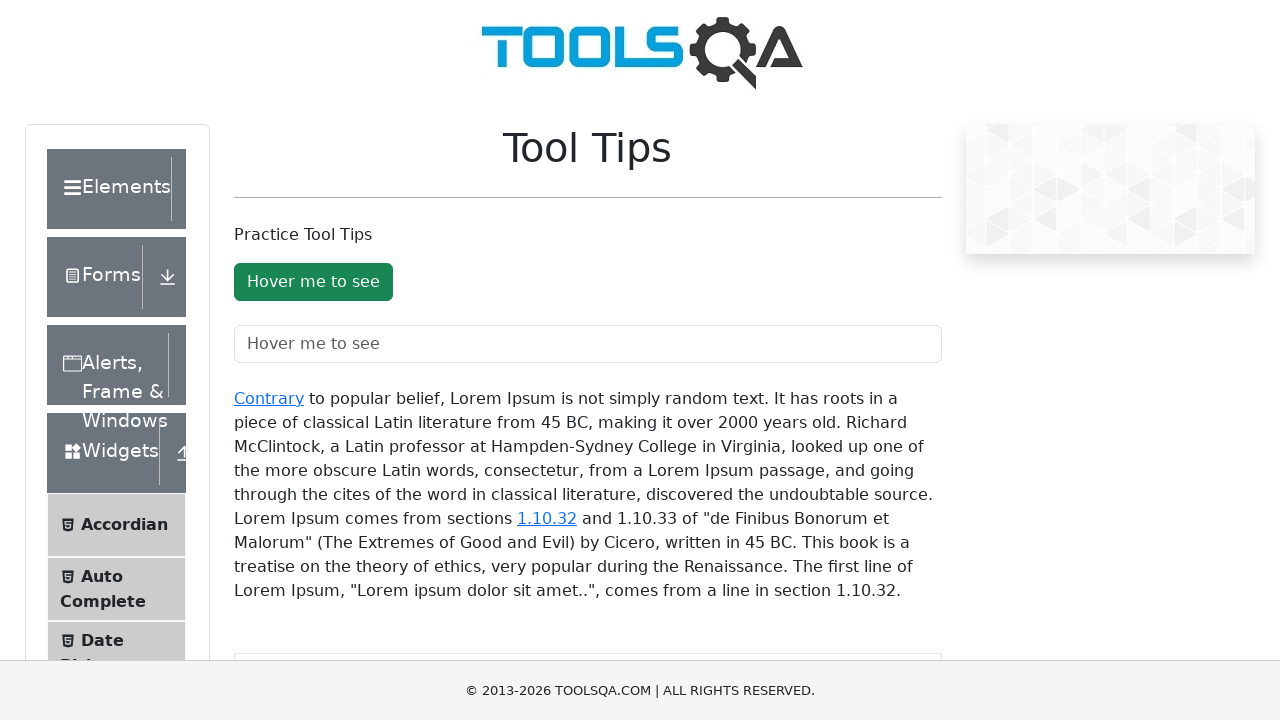

Tooltip button is now visible
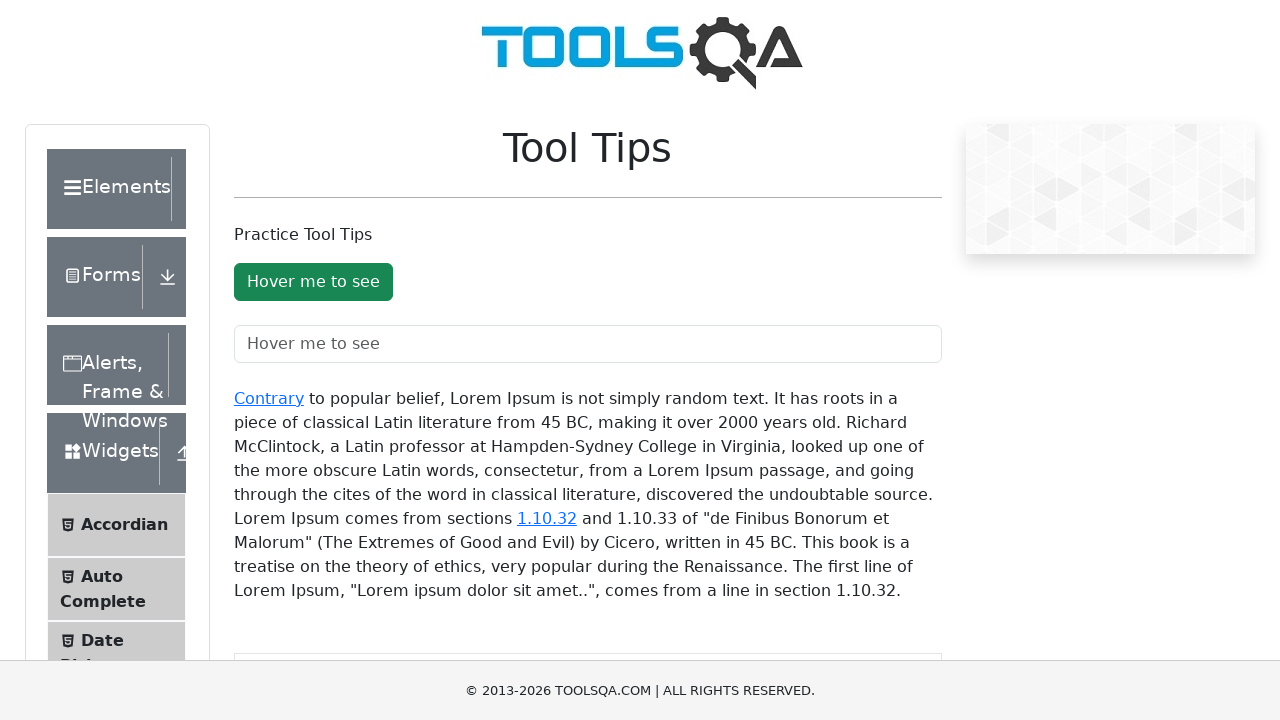

Retrieved tooltip button text content
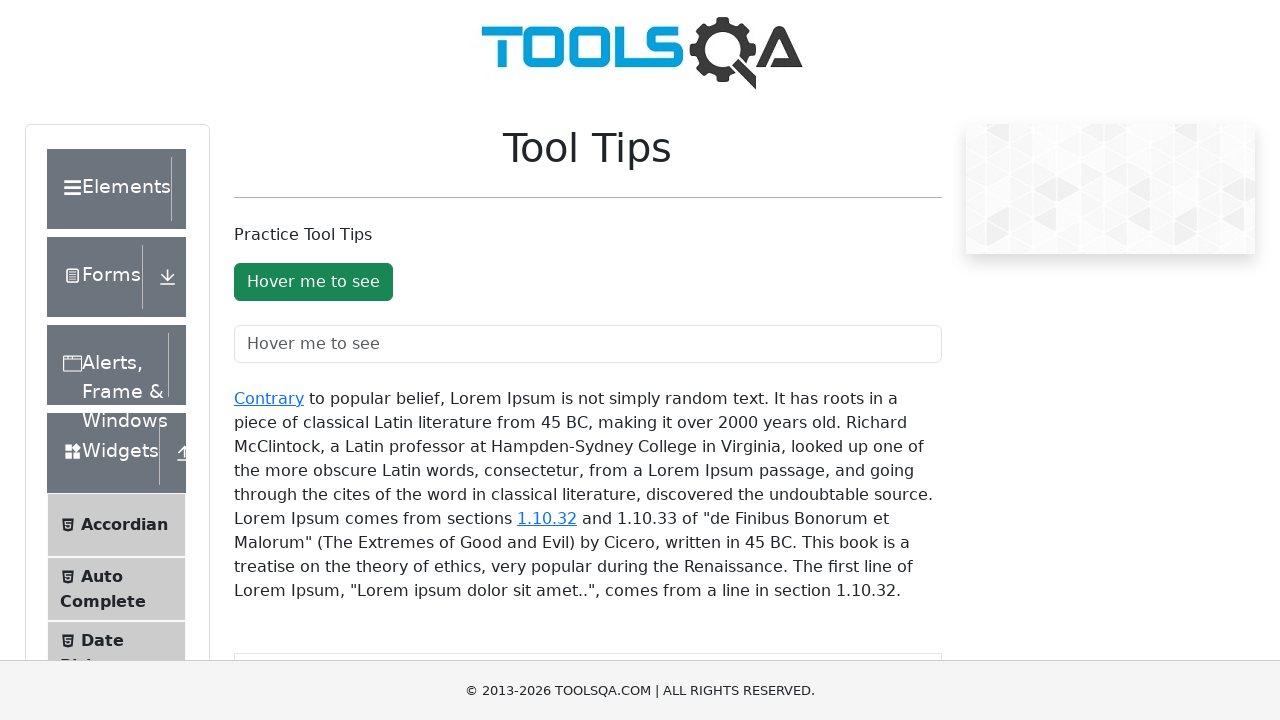

Verified tooltip button text matches 'Hover me to see' - Test PASSED
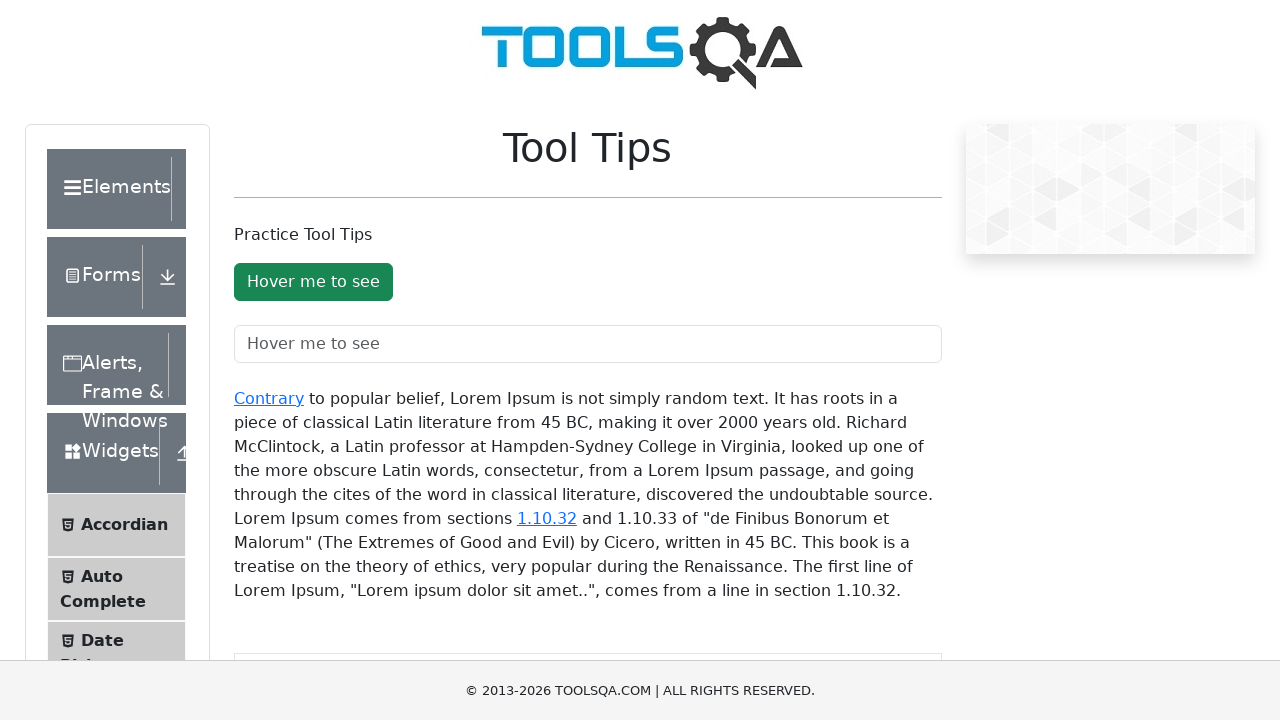

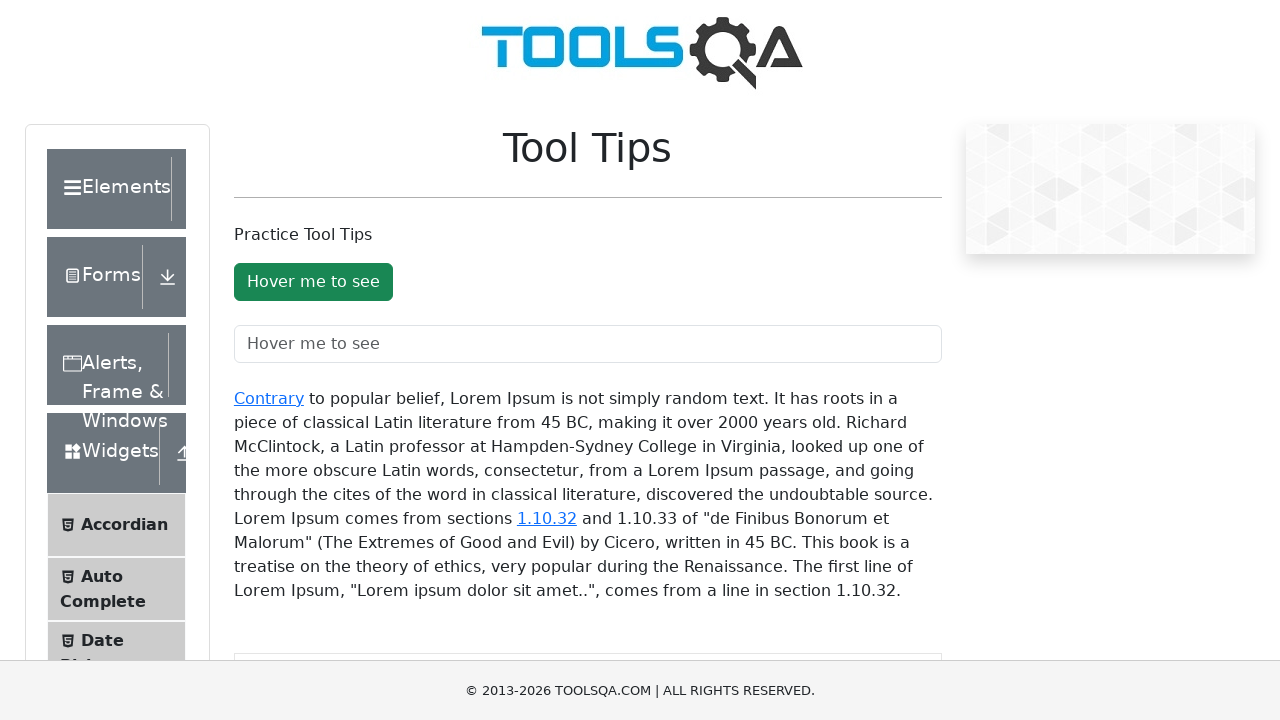